Tests shopping cart functionality by adding multiple items to cart and verifying they appear correctly

Starting URL: http://jupiter.cloud.planittesting.com

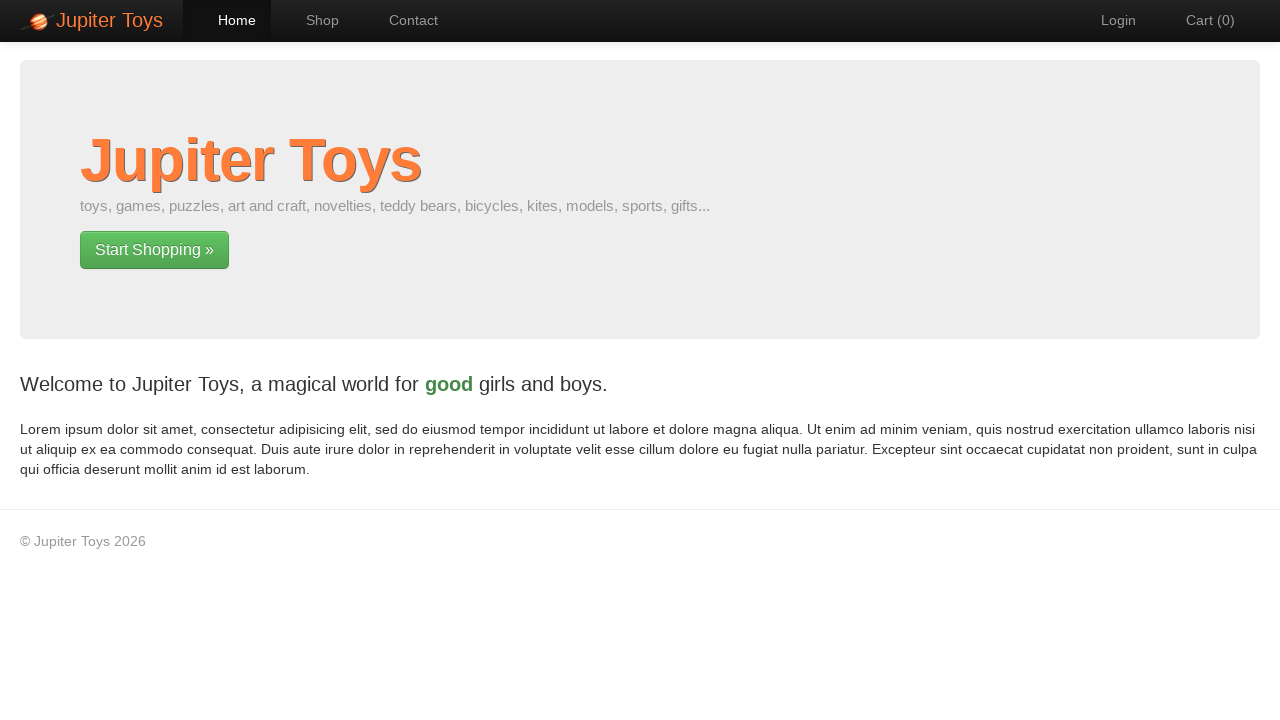

Clicked Shop link to navigate to shop page at (312, 20) on text=Shop
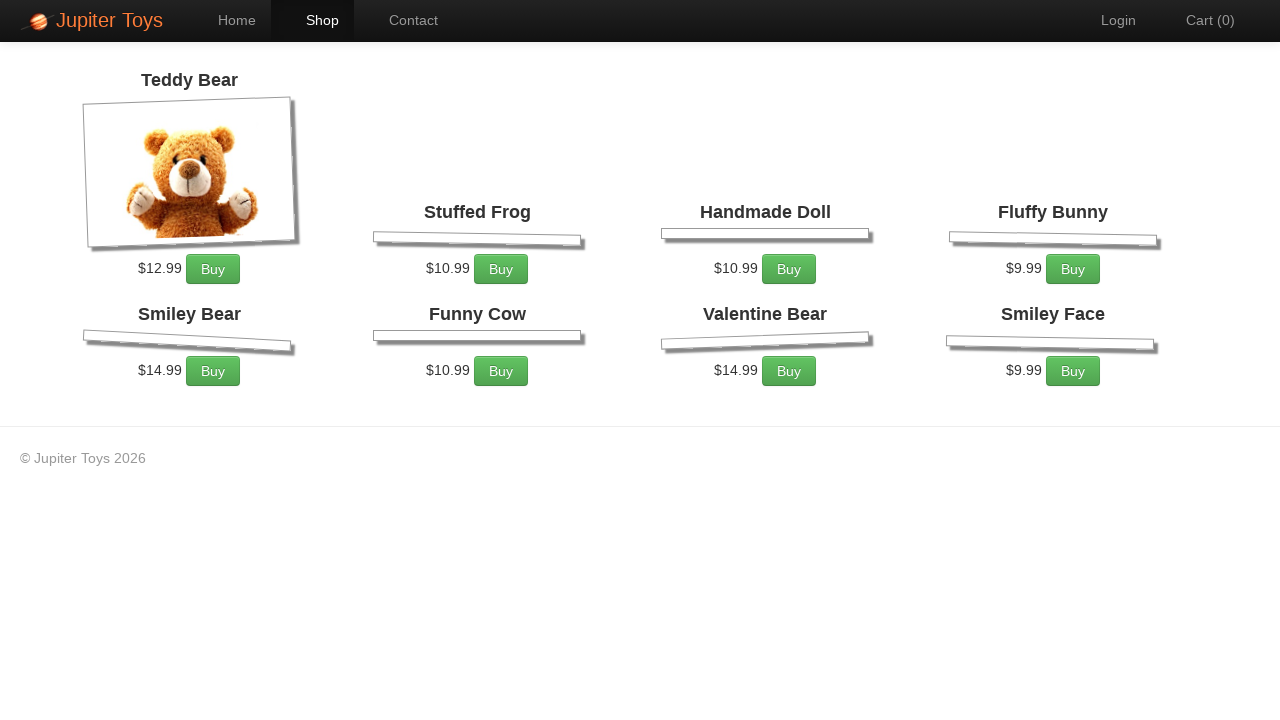

Products loaded on shop page
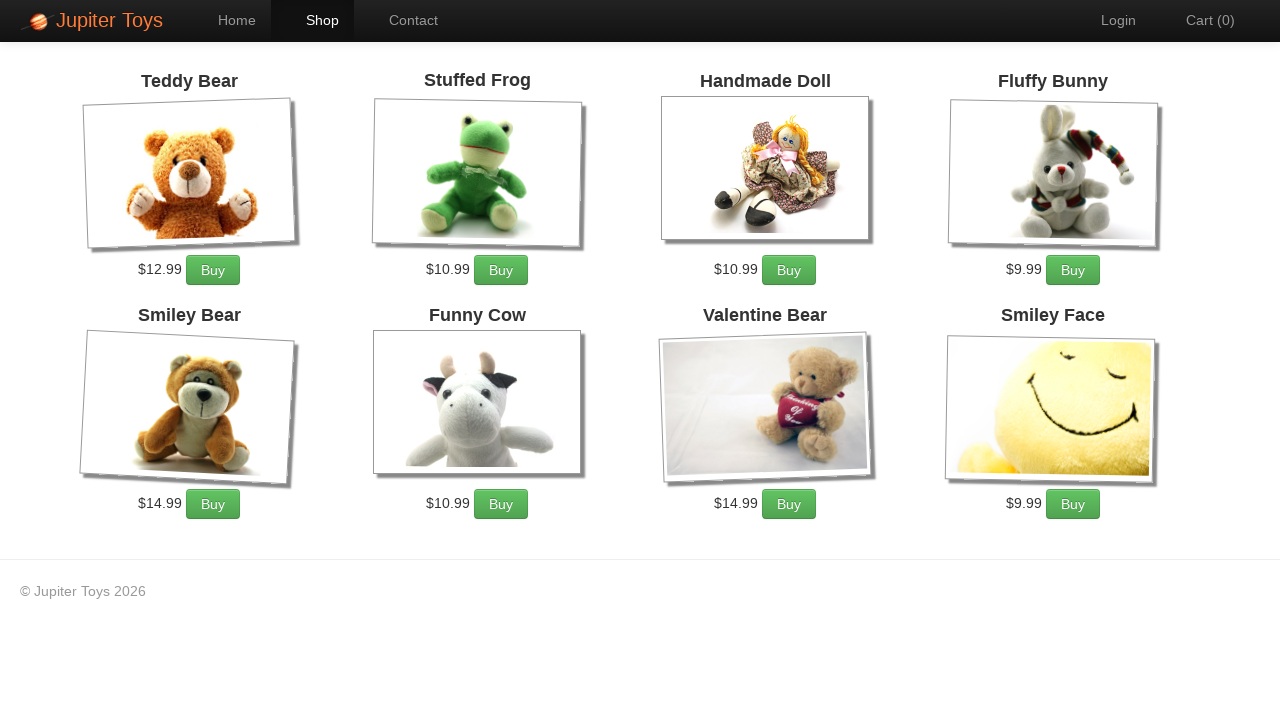

Clicked buy button for Funny Cow (first time) at (501, 504) on li:has(h4:text('Funny Cow')) >> .btn
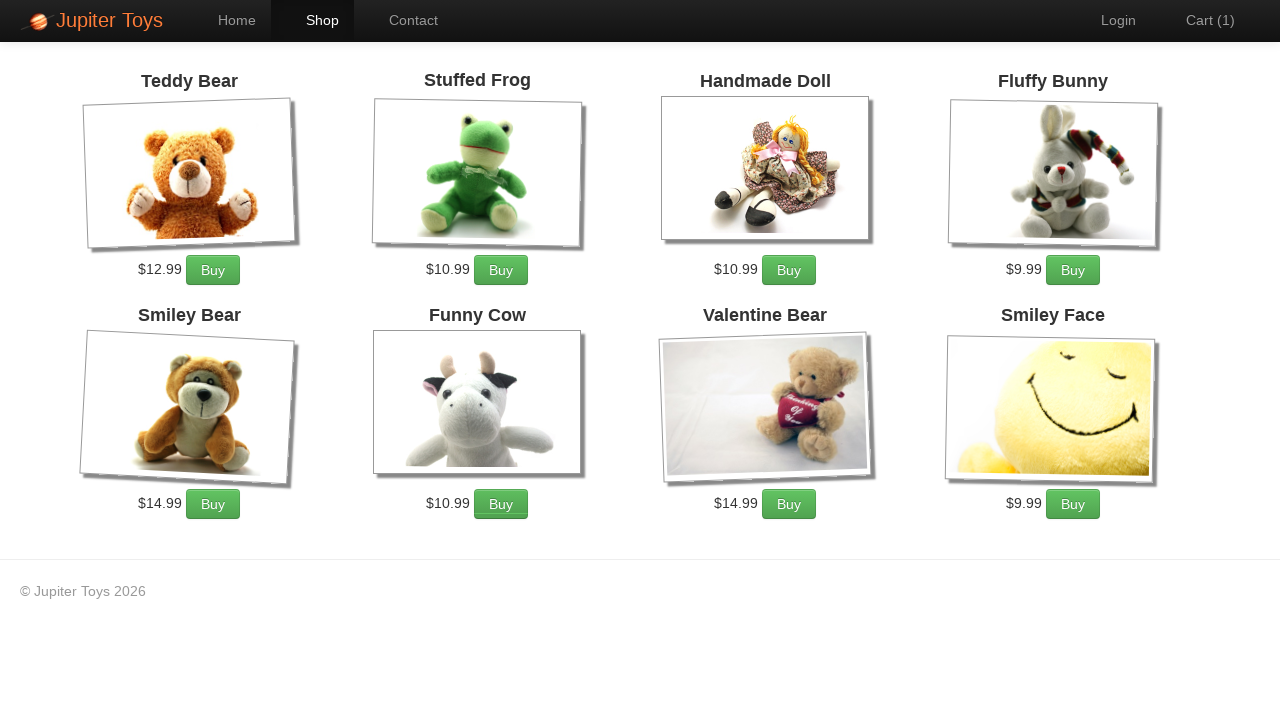

Clicked buy button for Funny Cow (second time) at (501, 504) on li:has(h4:text('Funny Cow')) >> .btn
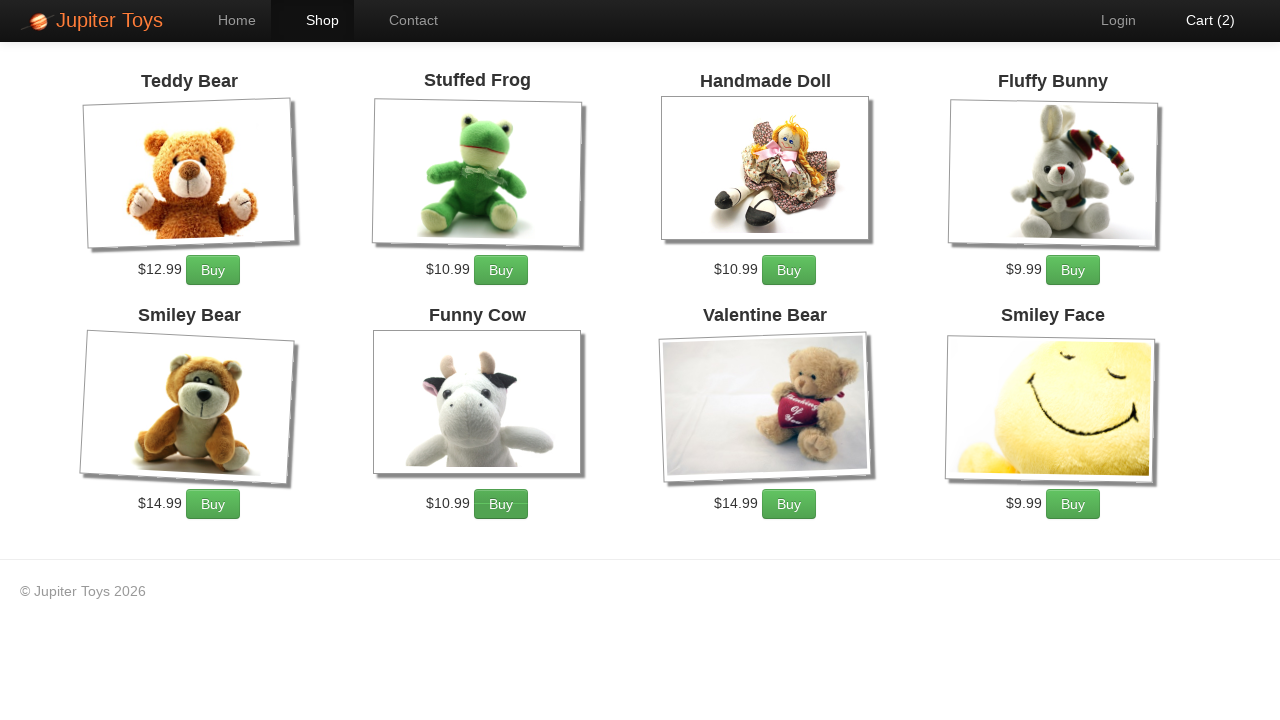

Clicked buy button for Fluffy Bunny at (1073, 270) on li:has(h4:text('Fluffy Bunny')) >> .btn
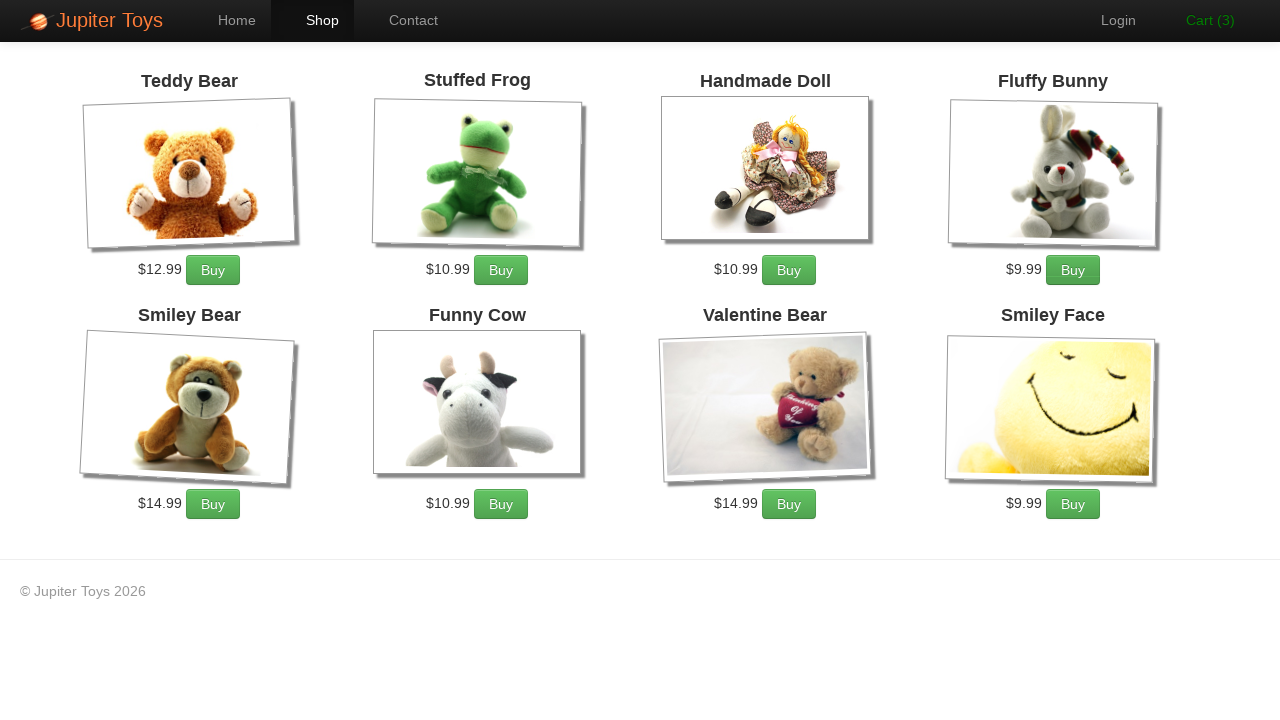

Clicked Cart link to view shopping cart at (1200, 20) on text=Cart
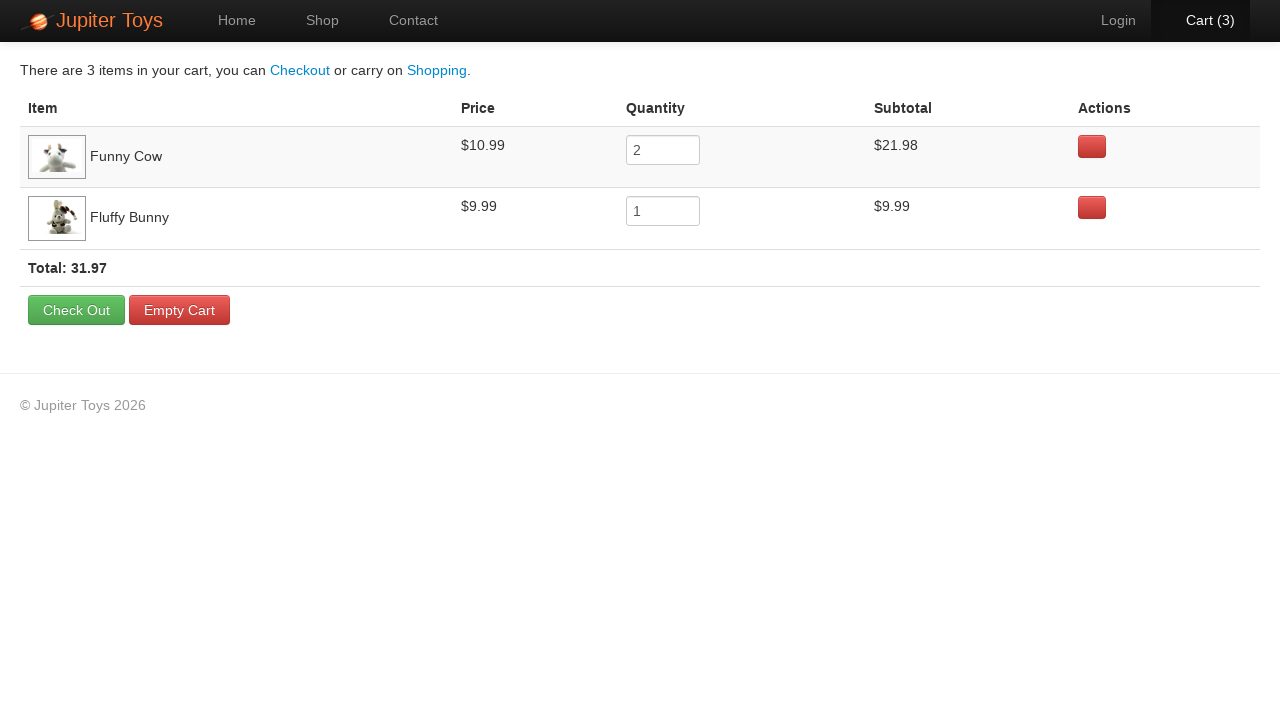

Verified Funny Cow item appears in cart
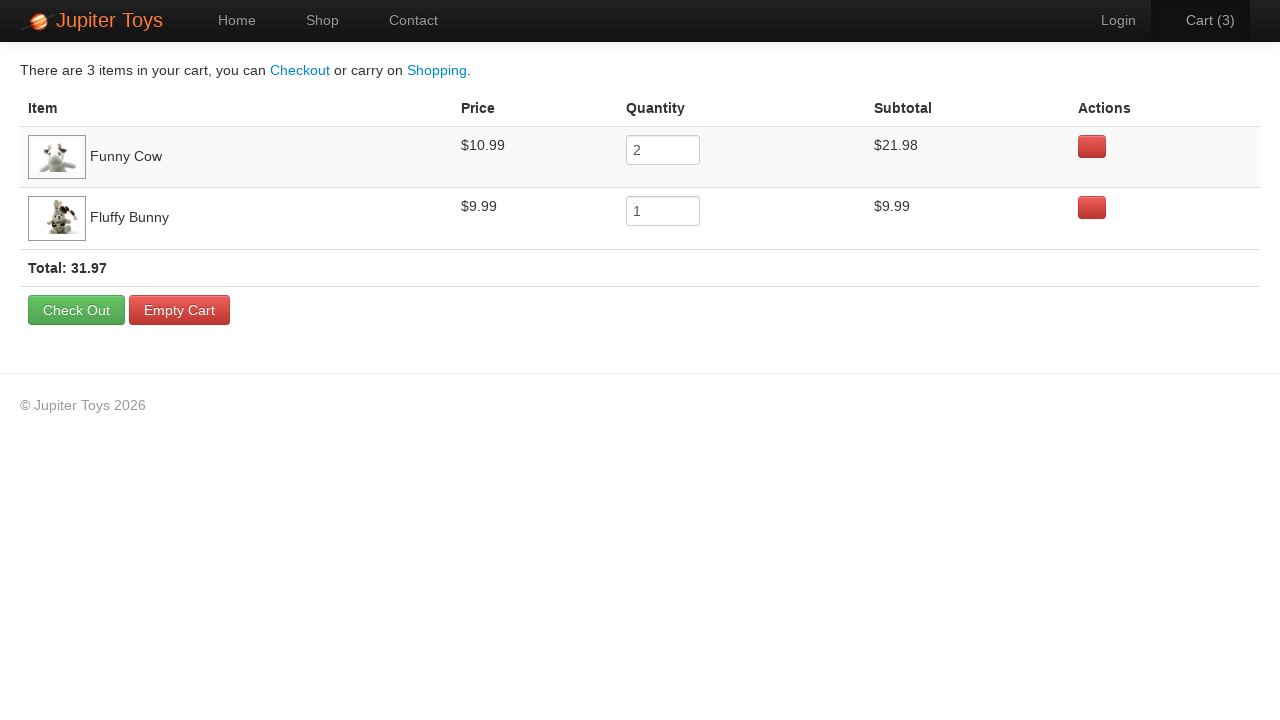

Verified Fluffy Bunny item appears in cart
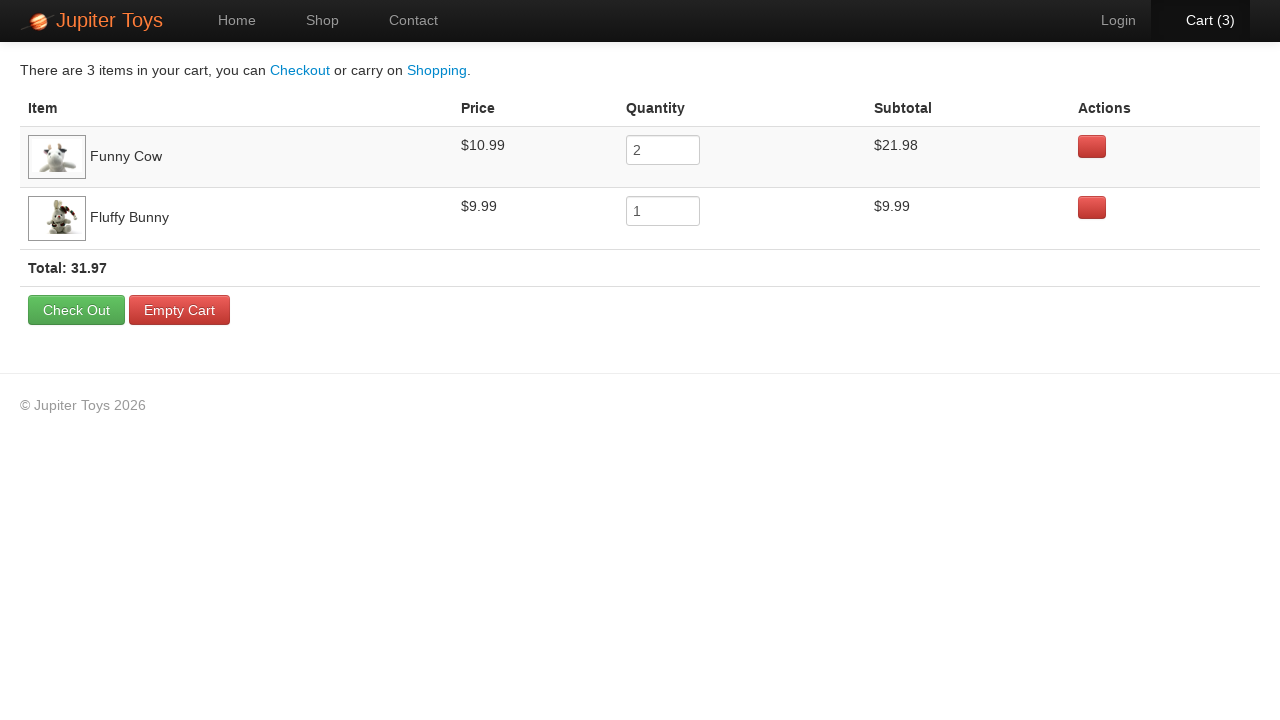

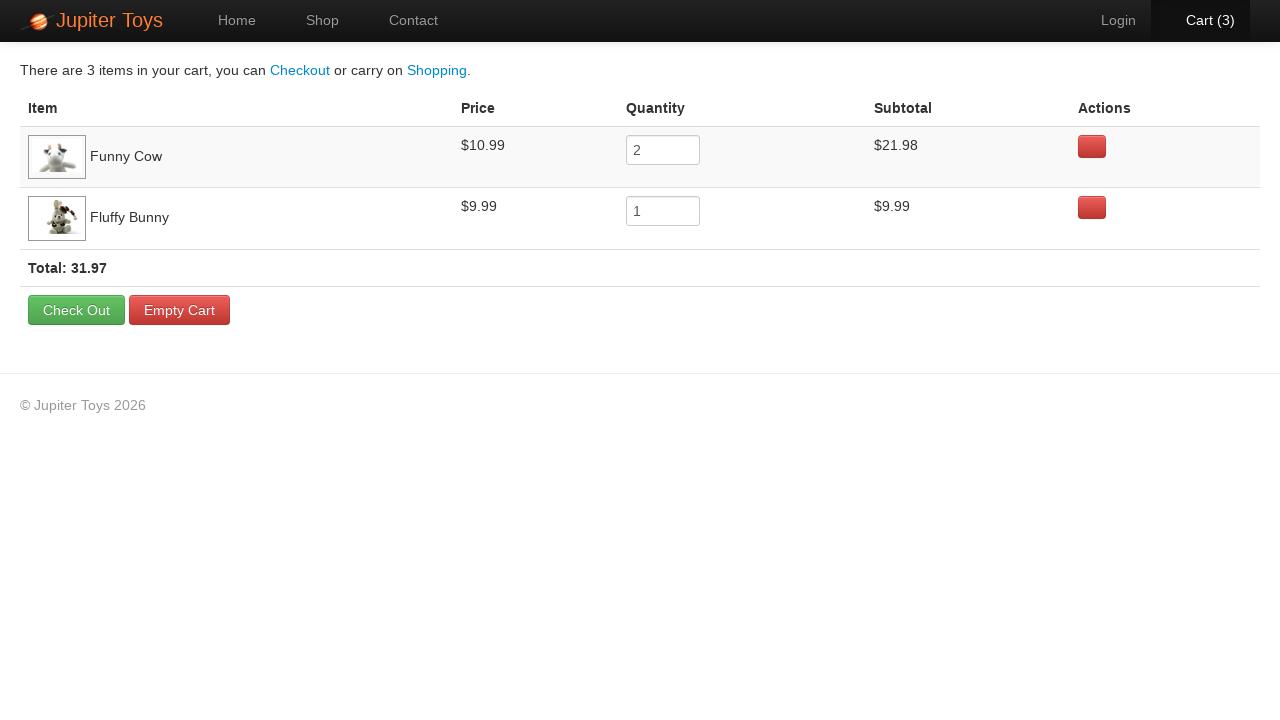